Navigates to OrangeHRM demo page and clicks on the "OrangeHRM, Inc" link which opens a new window, demonstrating window handling capabilities.

Starting URL: https://opensource-demo.orangehrmlive.com/web/index.php/auth/login

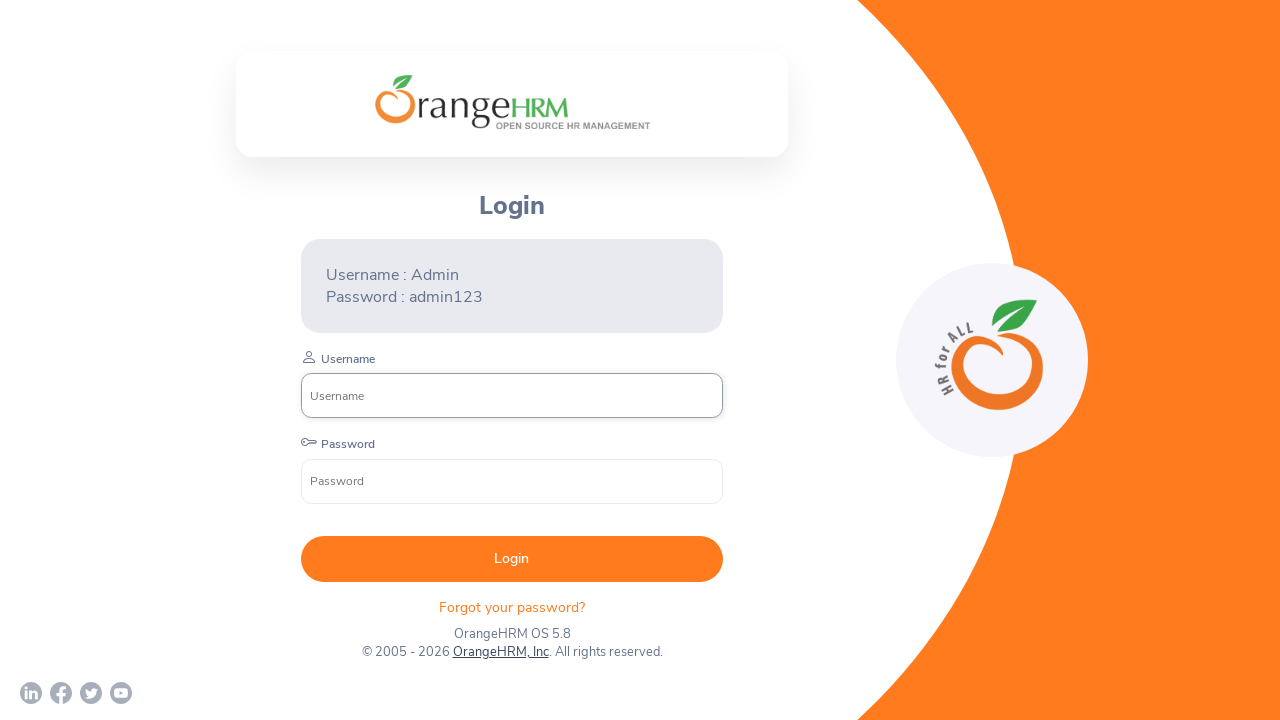

Waited for OrangeHRM login page to load (networkidle)
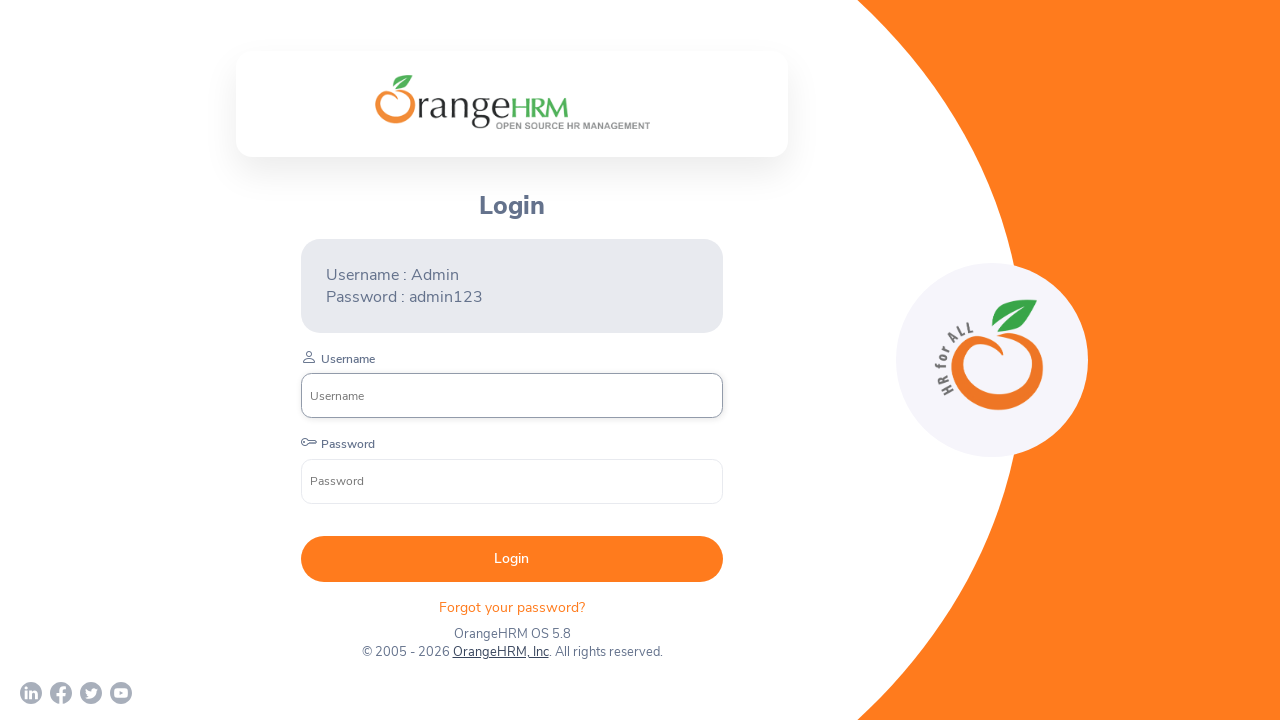

Retrieved page title: OrangeHRM
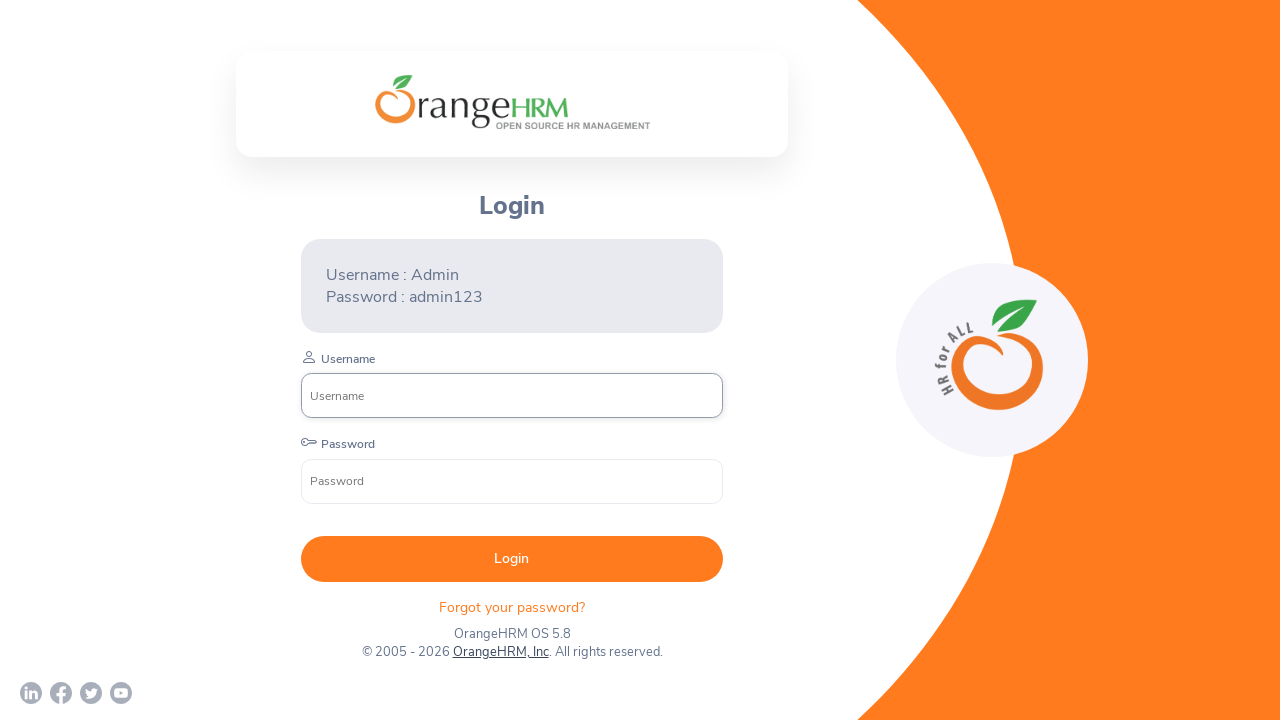

Retrieved current URL: https://opensource-demo.orangehrmlive.com/web/index.php/auth/login
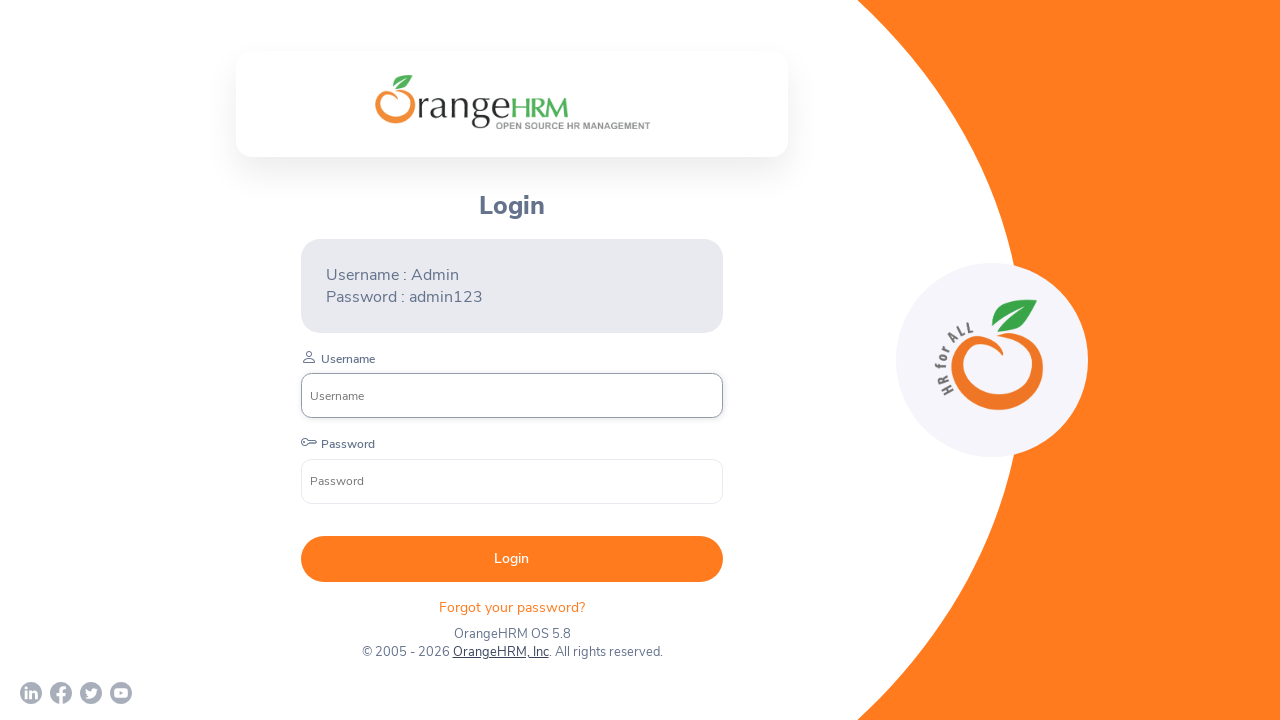

Clicked on 'OrangeHRM, Inc' link to open new window at (500, 652) on text=OrangeHRM, Inc
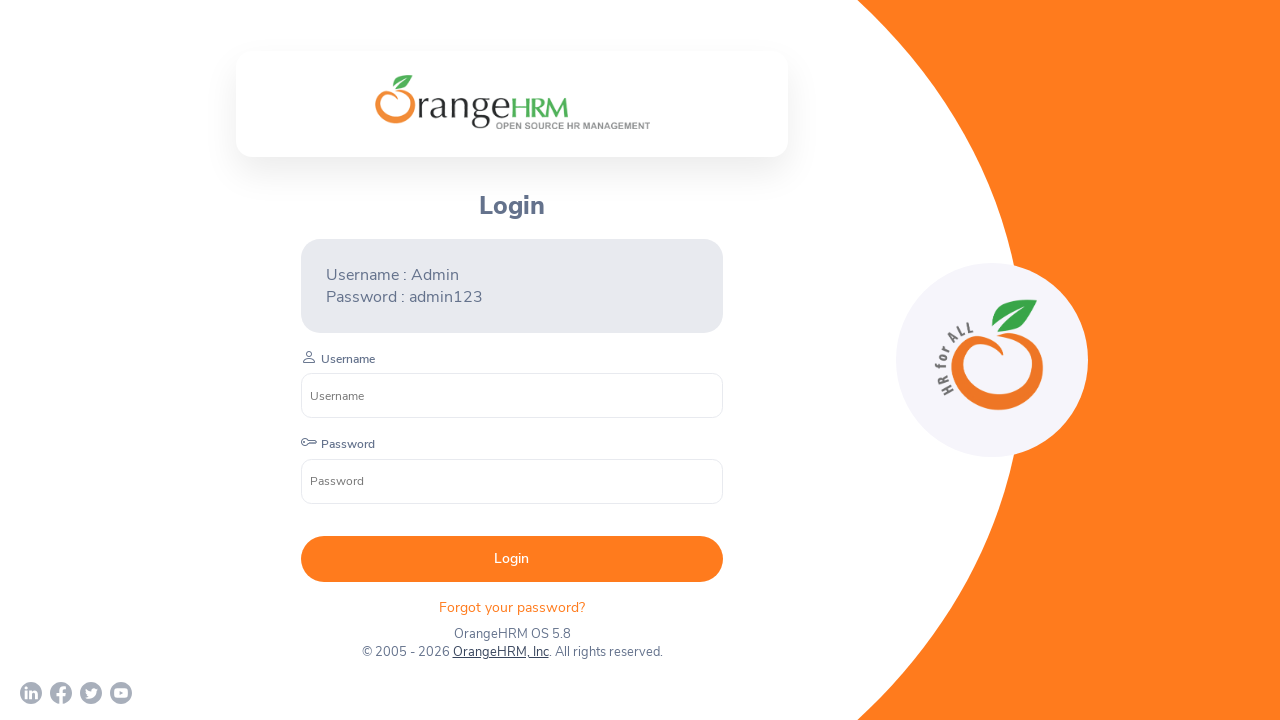

New window/tab opened successfully
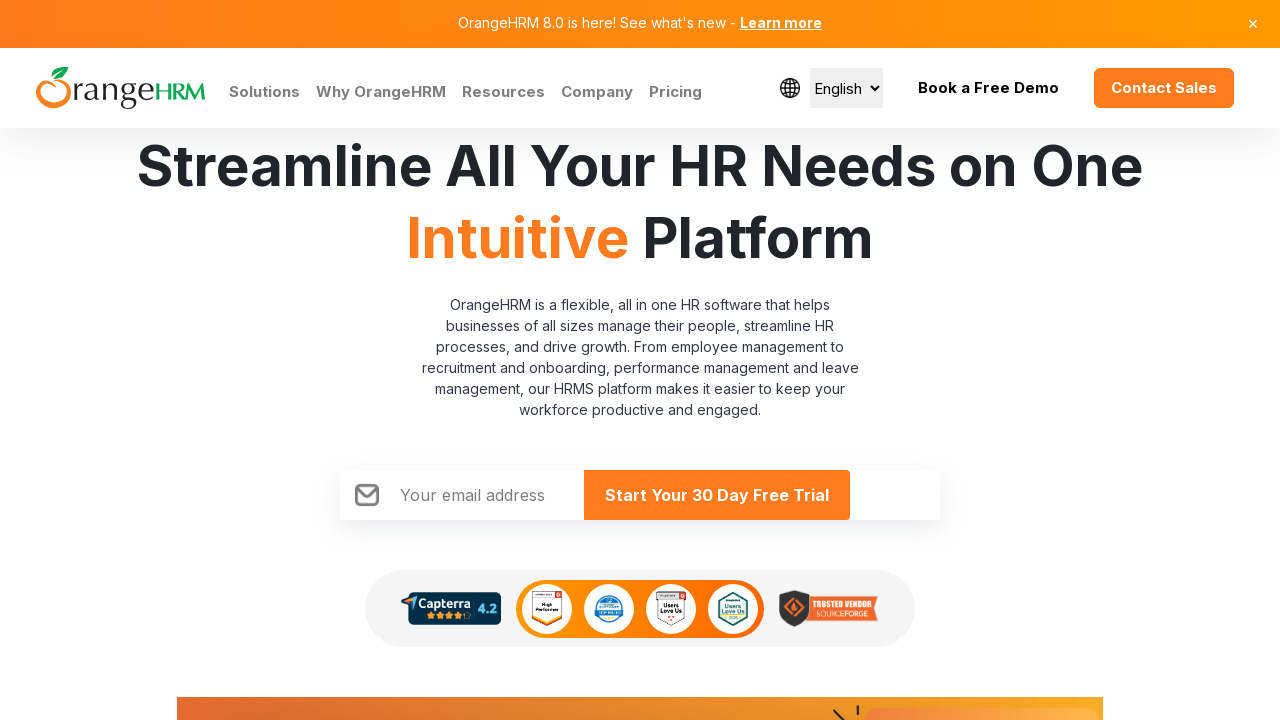

New window loaded completely
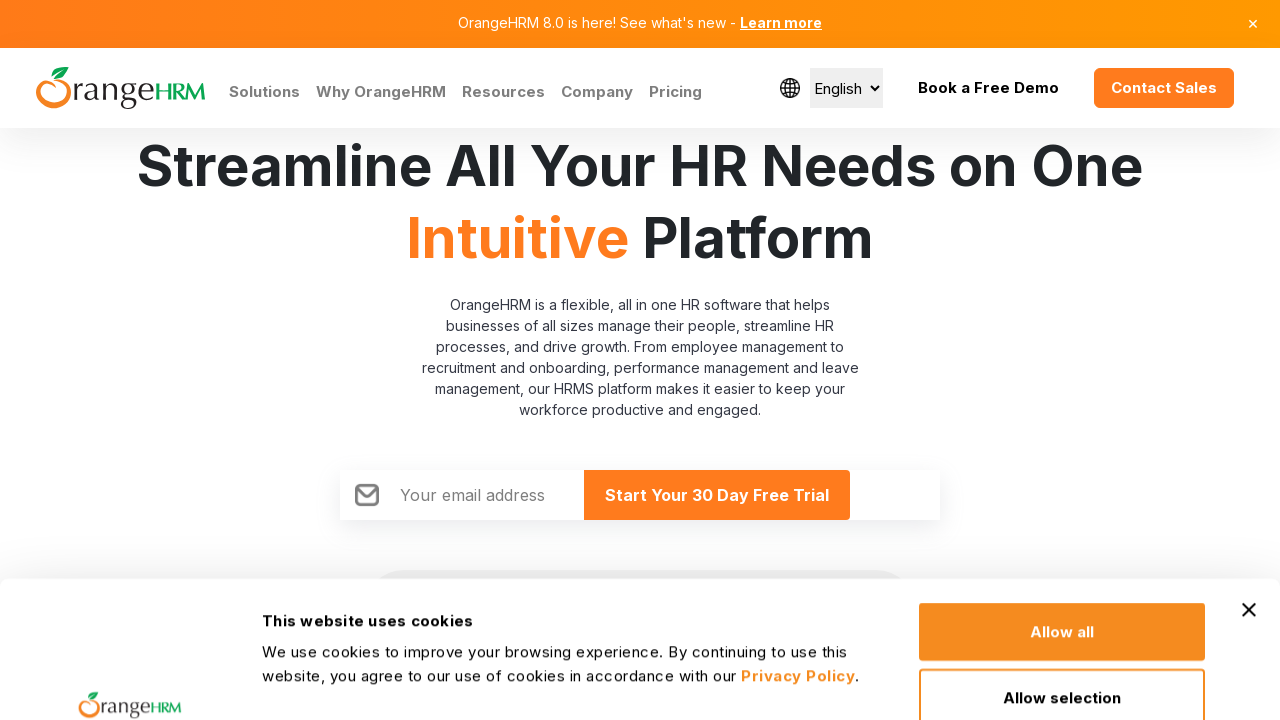

Verified number of open windows/tabs: 2
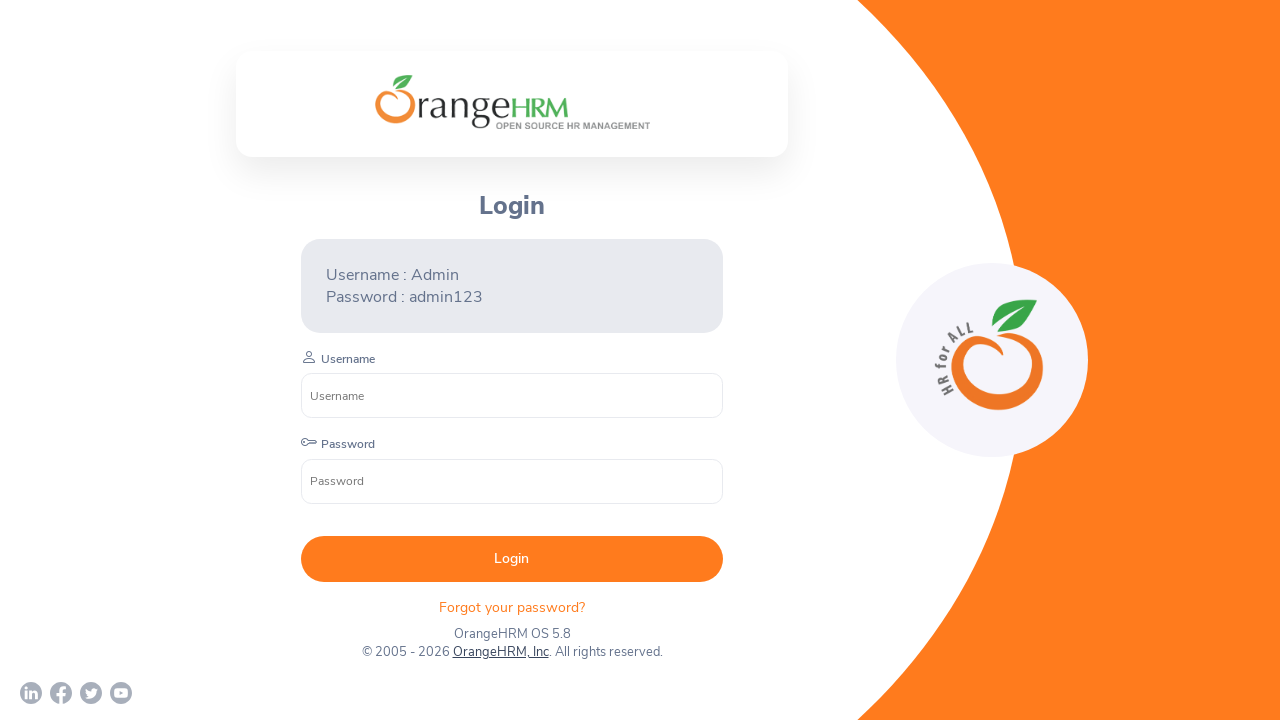

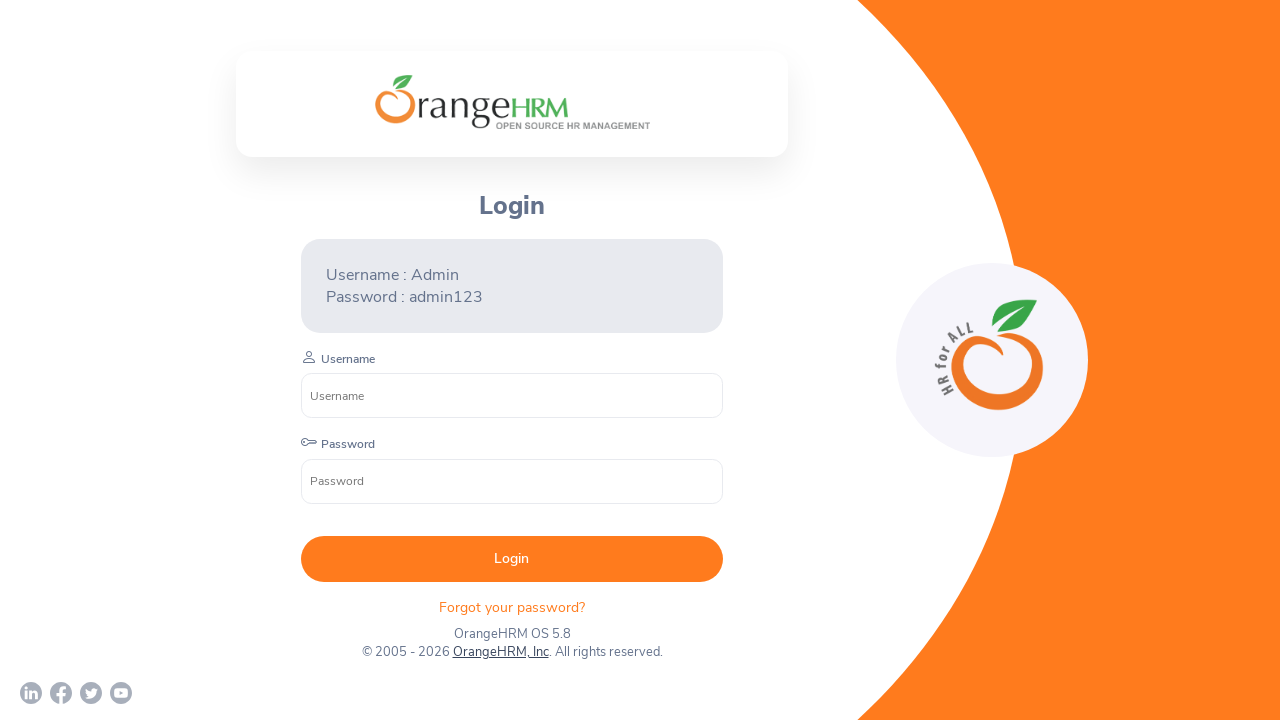